Tests adding a Samsung Galaxy S6 phone to the shopping cart by opening it in a new tab, adding to cart, and verifying it appears in the cart

Starting URL: https://www.demoblaze.com/index.html

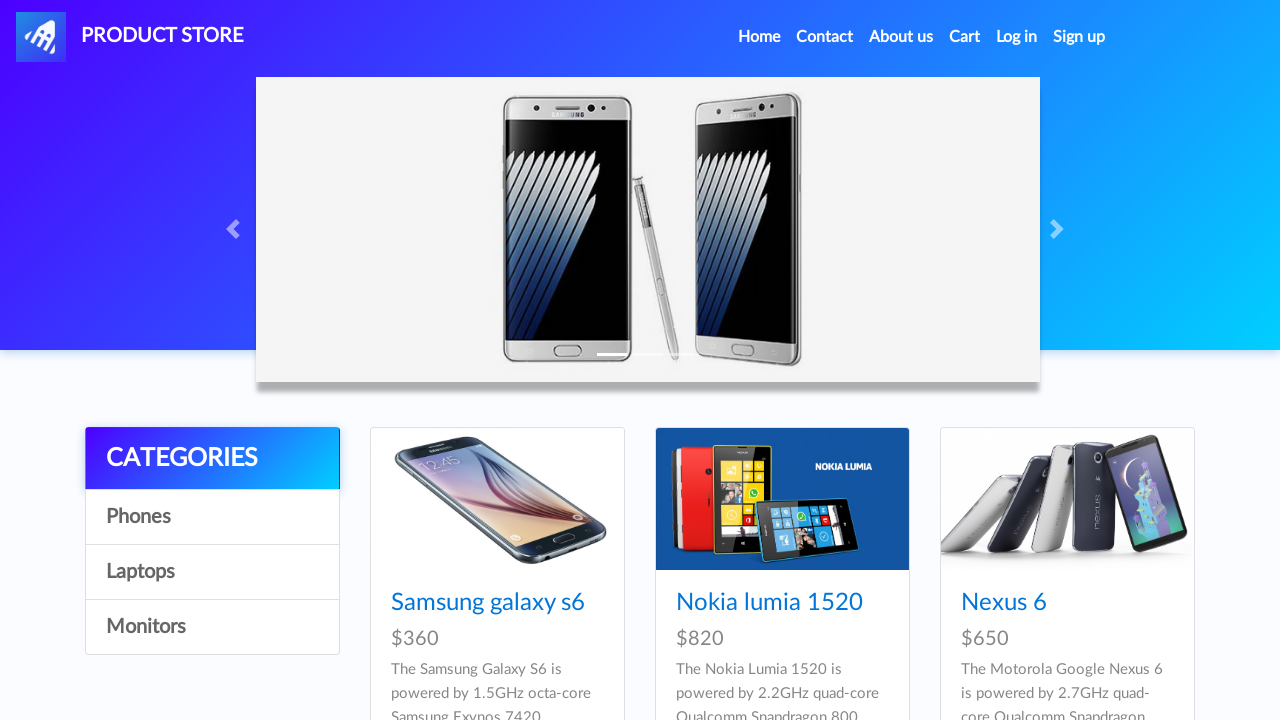

Located Samsung Galaxy S6 link on the page
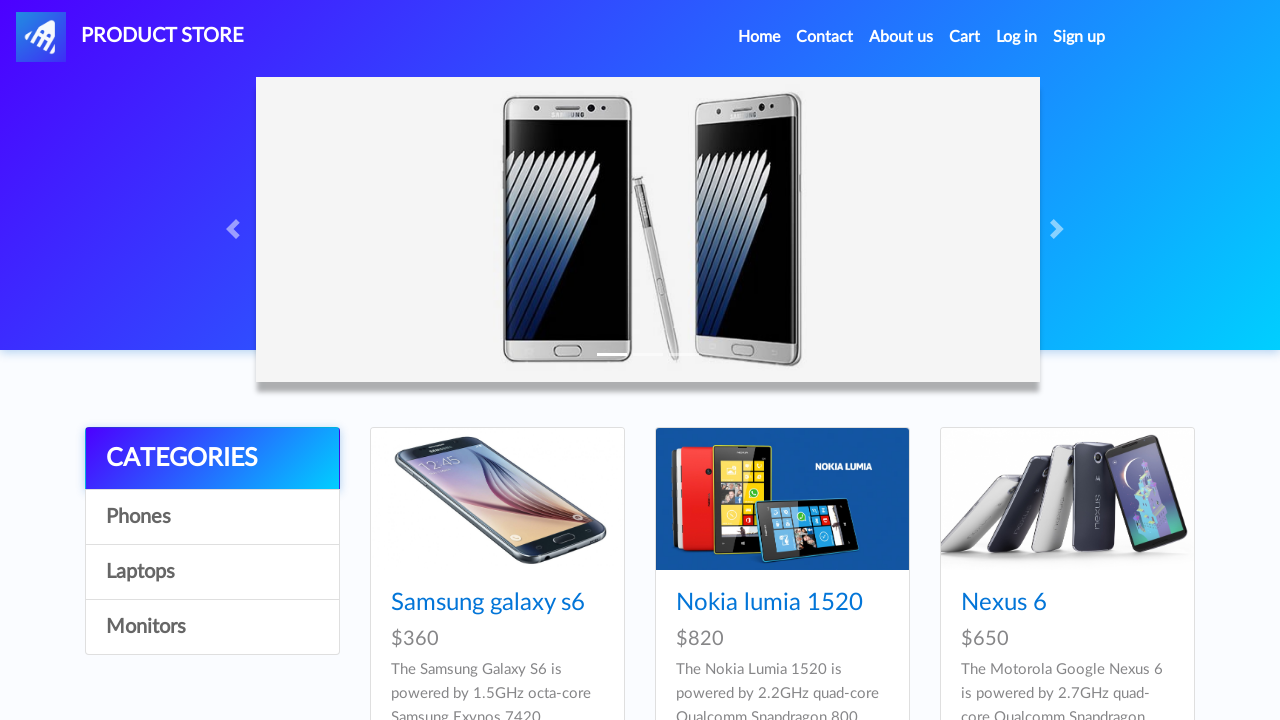

Clicked Samsung Galaxy S6 link with Ctrl/Cmd modifier to open in new tab
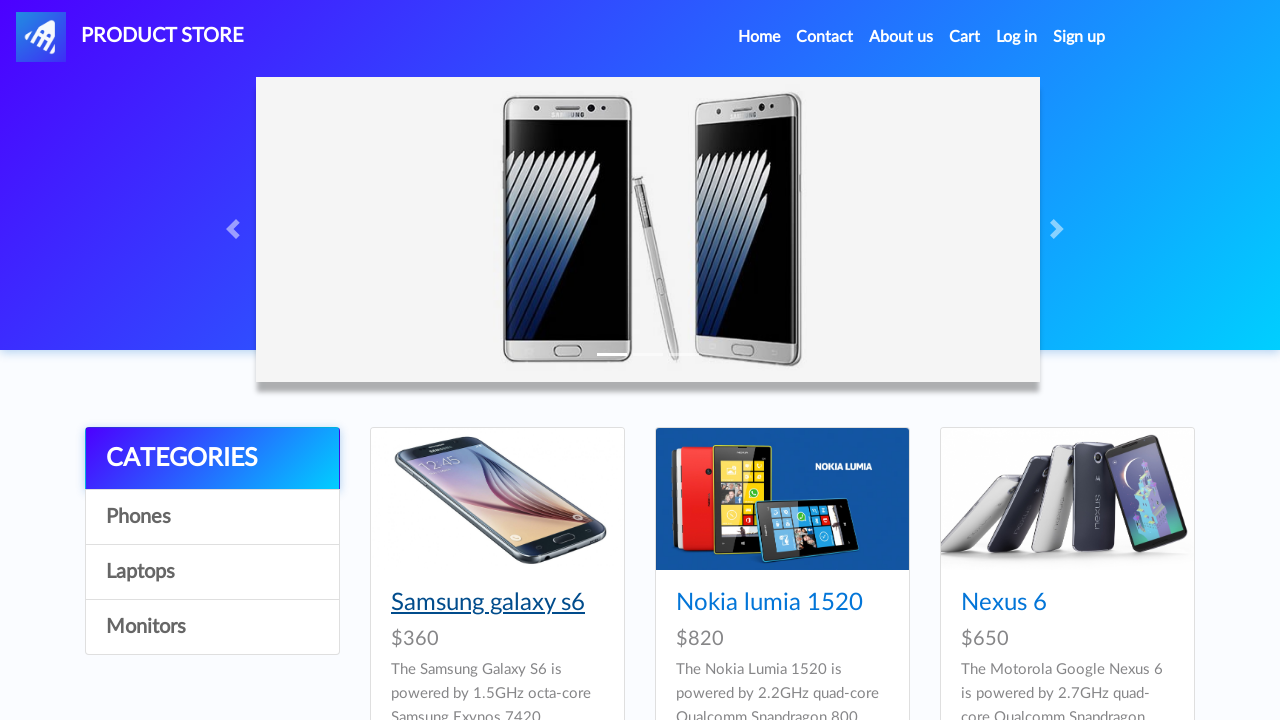

New tab loaded completely
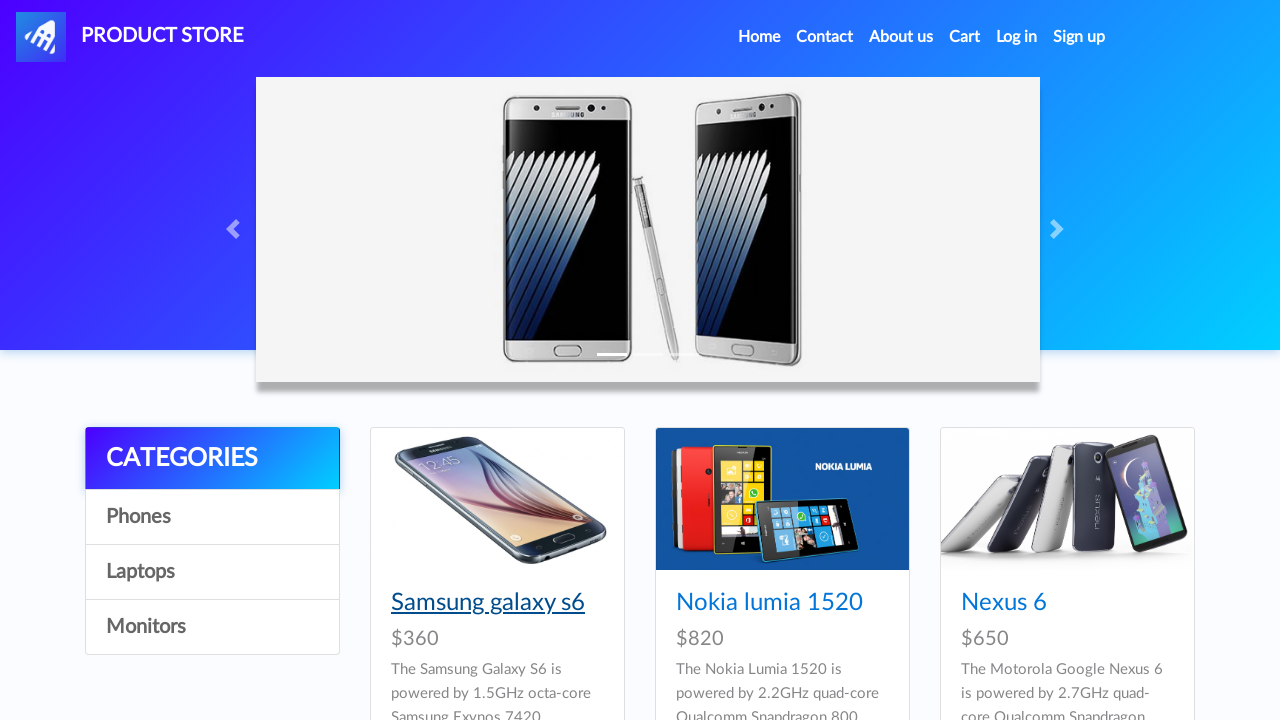

Located 'Add to Cart' button on product page
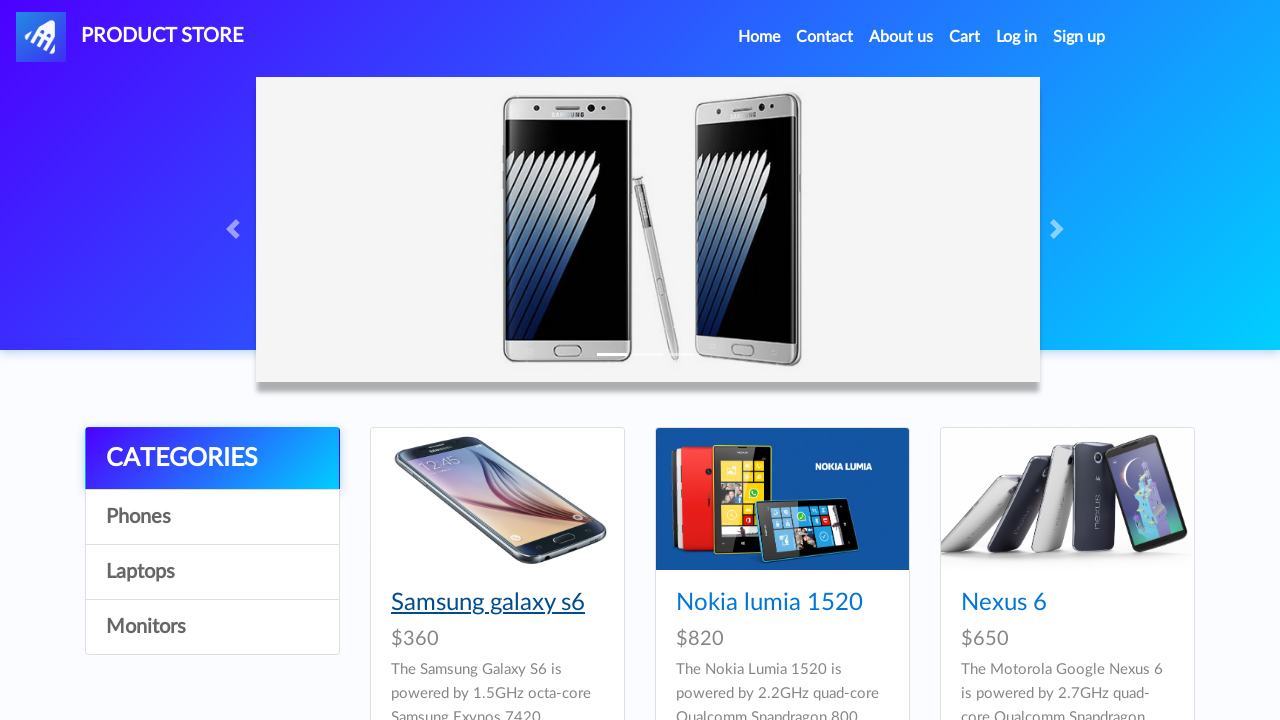

Clicked 'Add to Cart' button for Samsung Galaxy S6
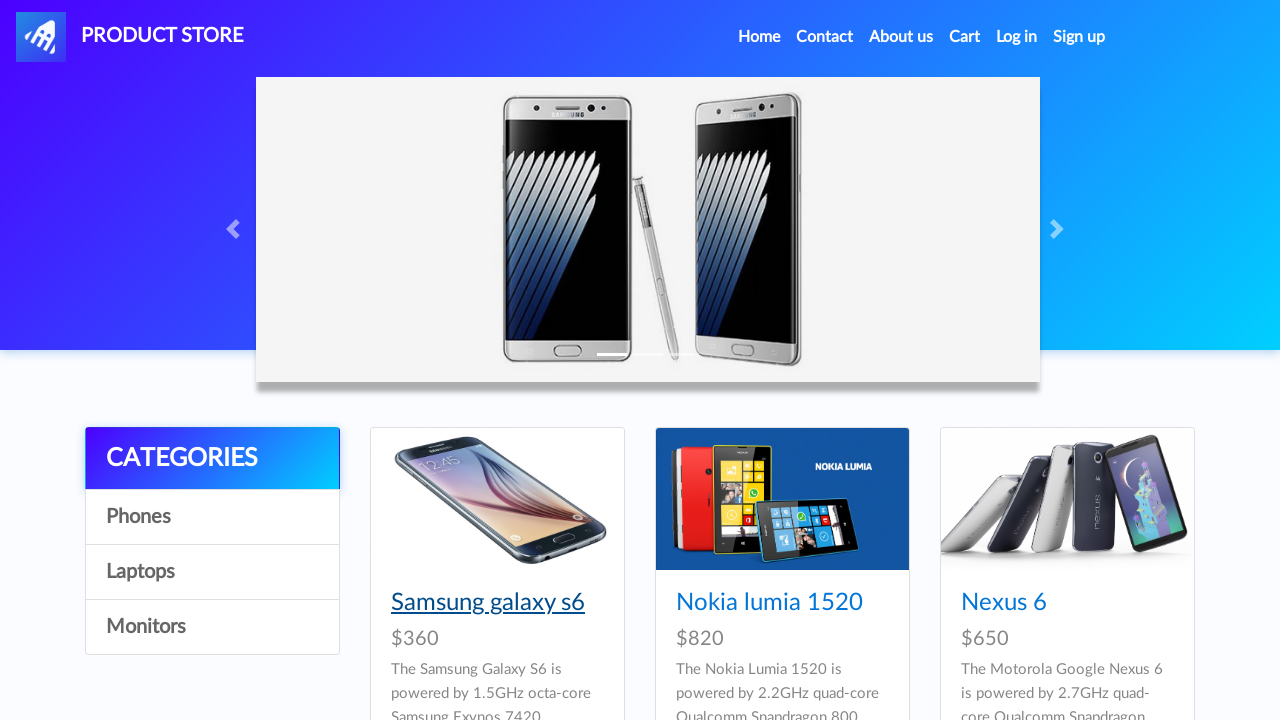

Set up dialog handler to accept alerts
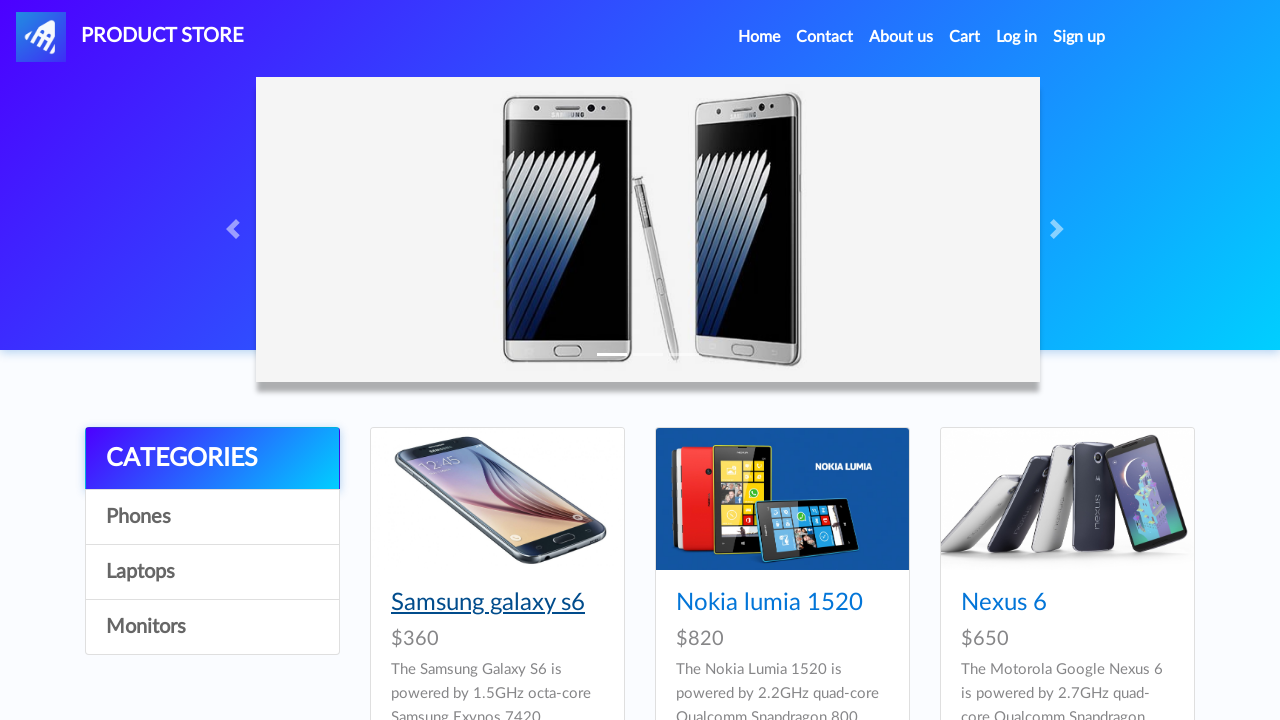

Waited for alert confirmation
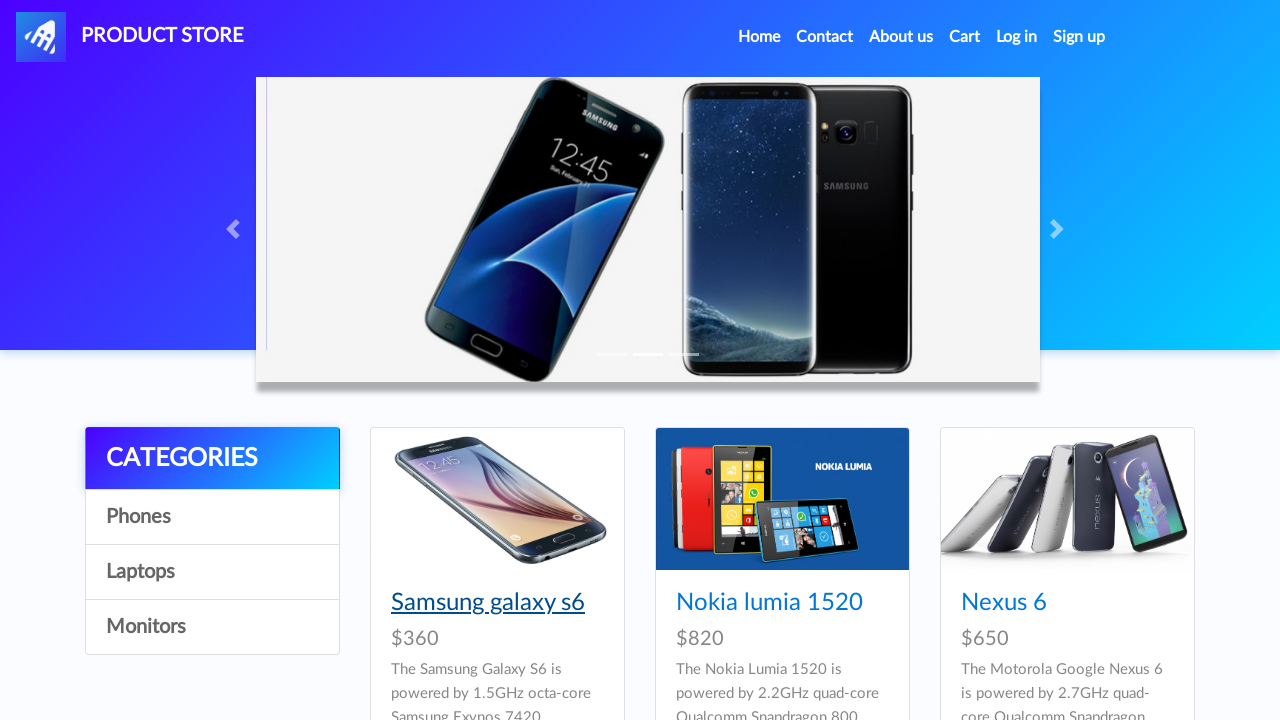

Closed product tab and switched back to main tab
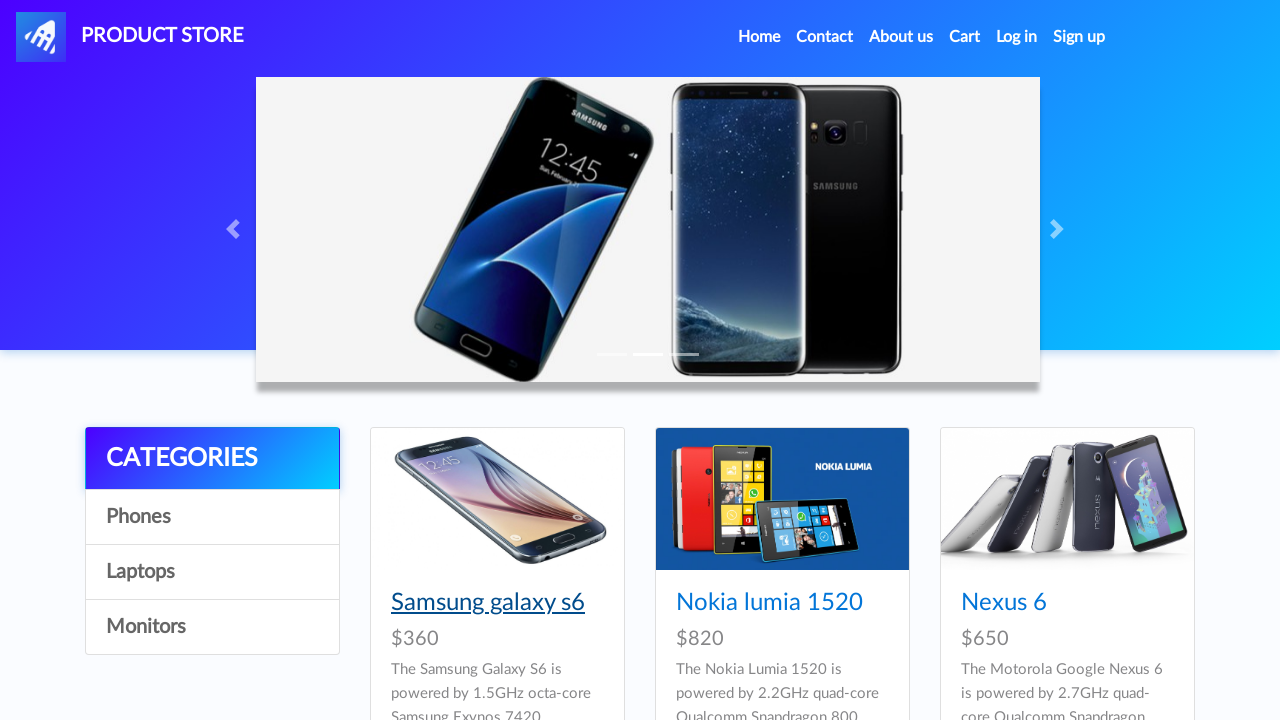

Located cart link on the page
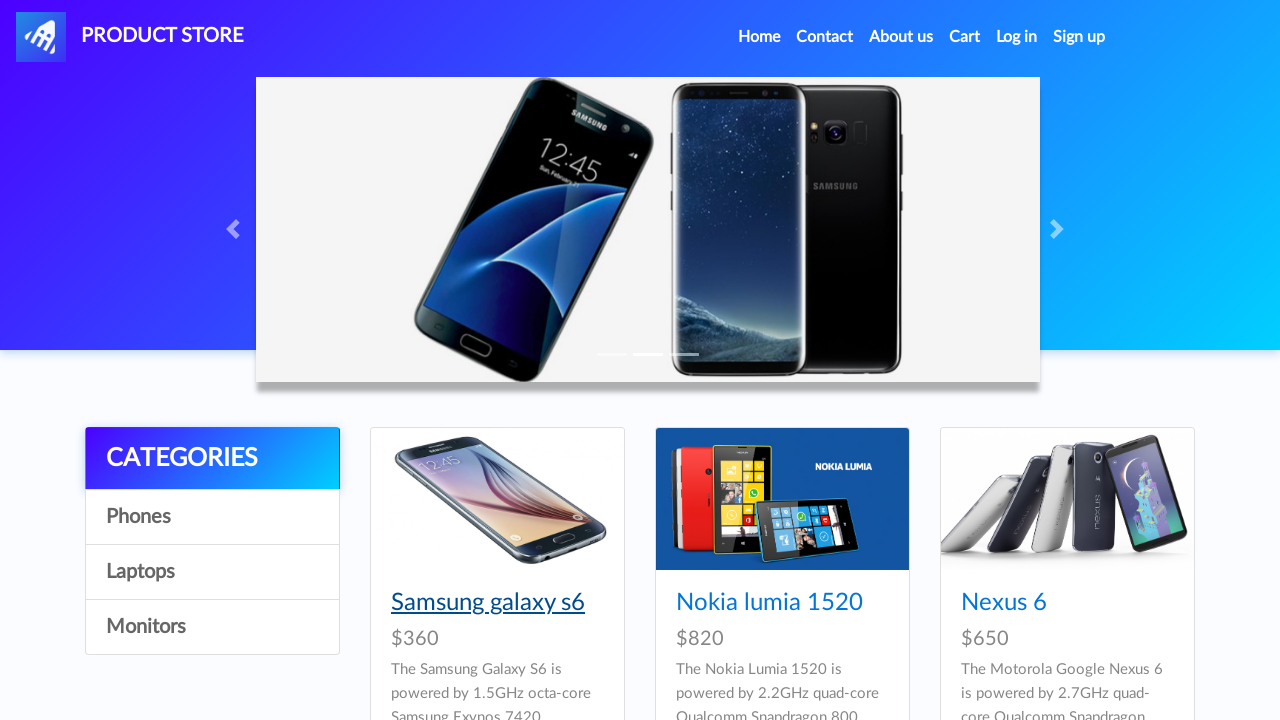

Clicked on cart link to open shopping cart at (965, 37) on #cartur
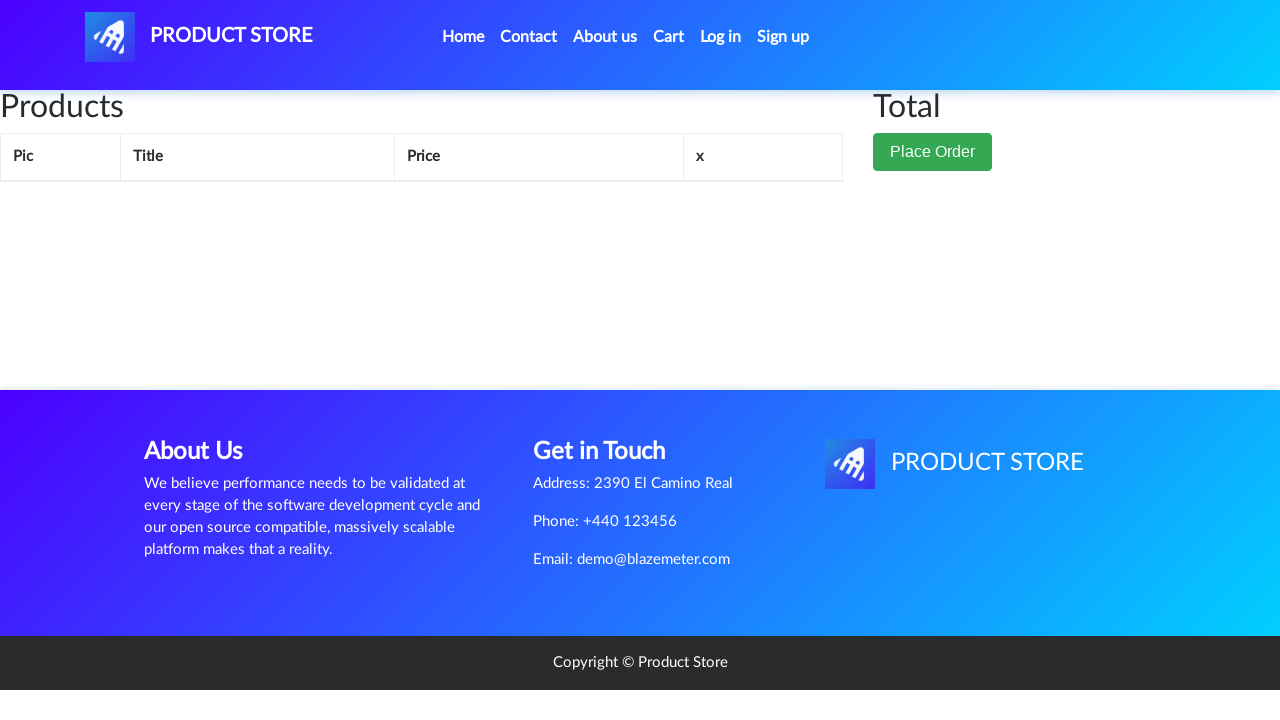

Cart page loaded and product table appeared
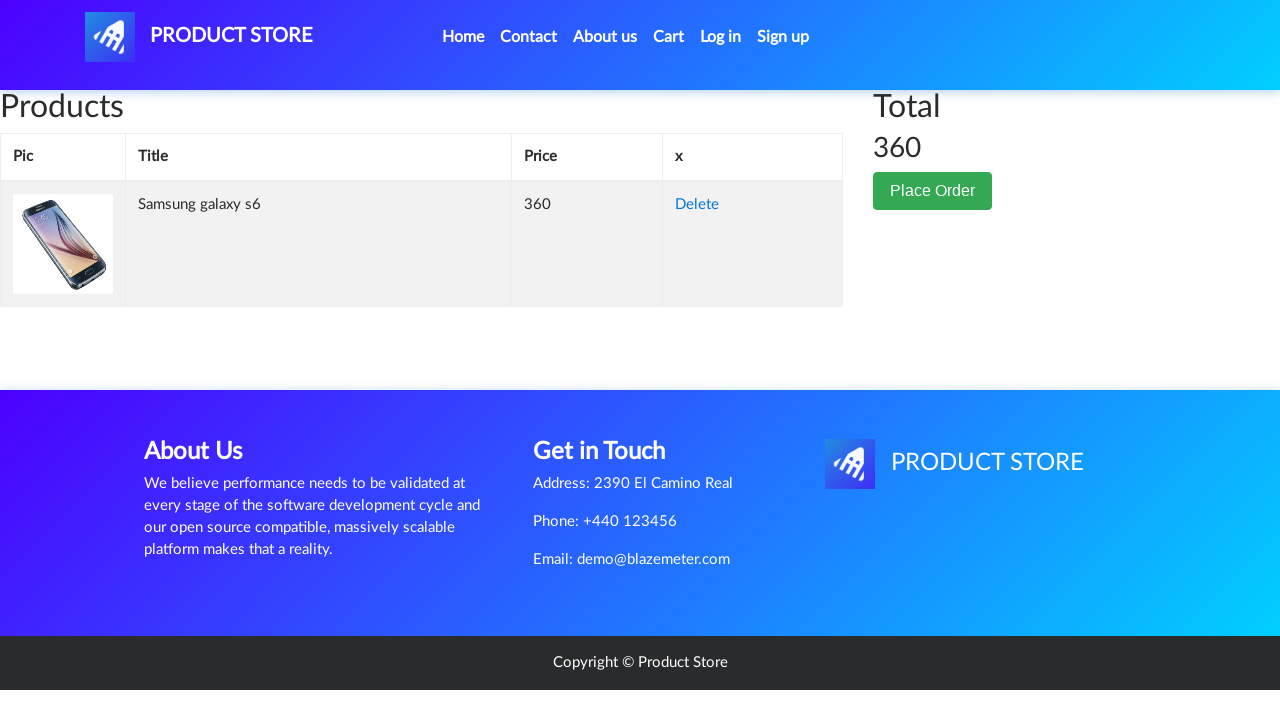

Located Samsung product name in cart table
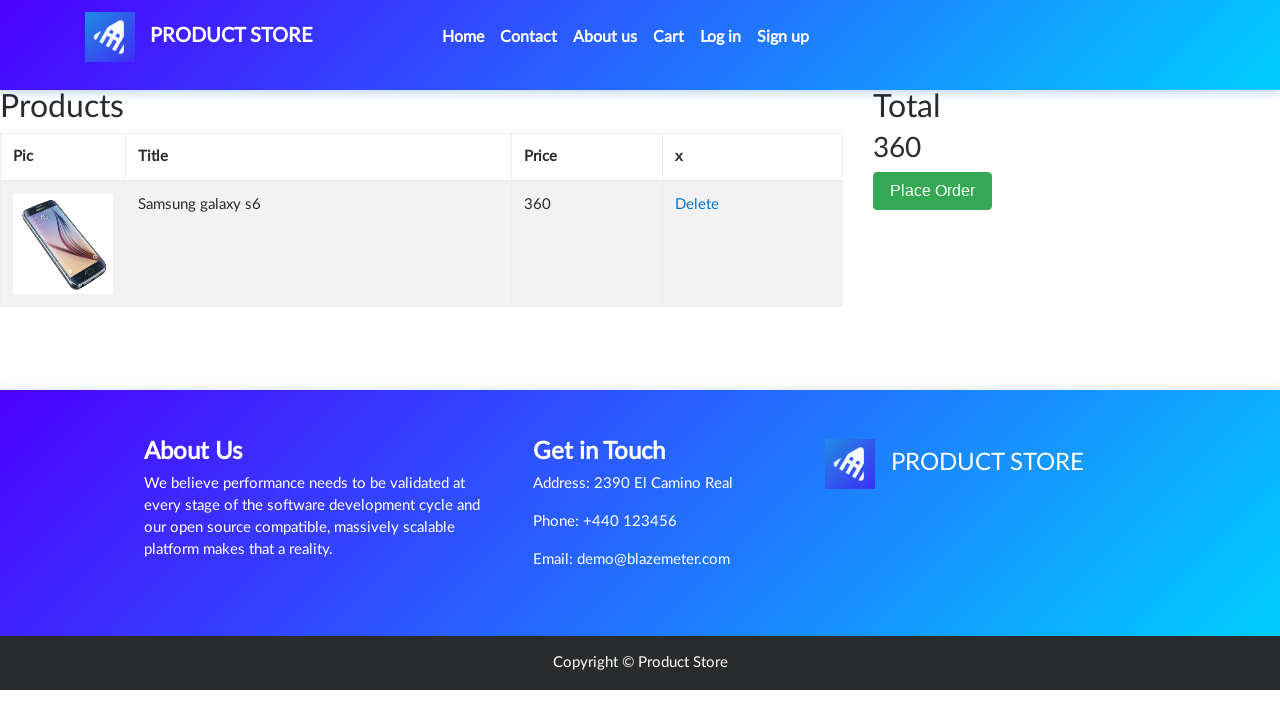

Verified that Samsung Galaxy S6 is correctly displayed in the shopping cart
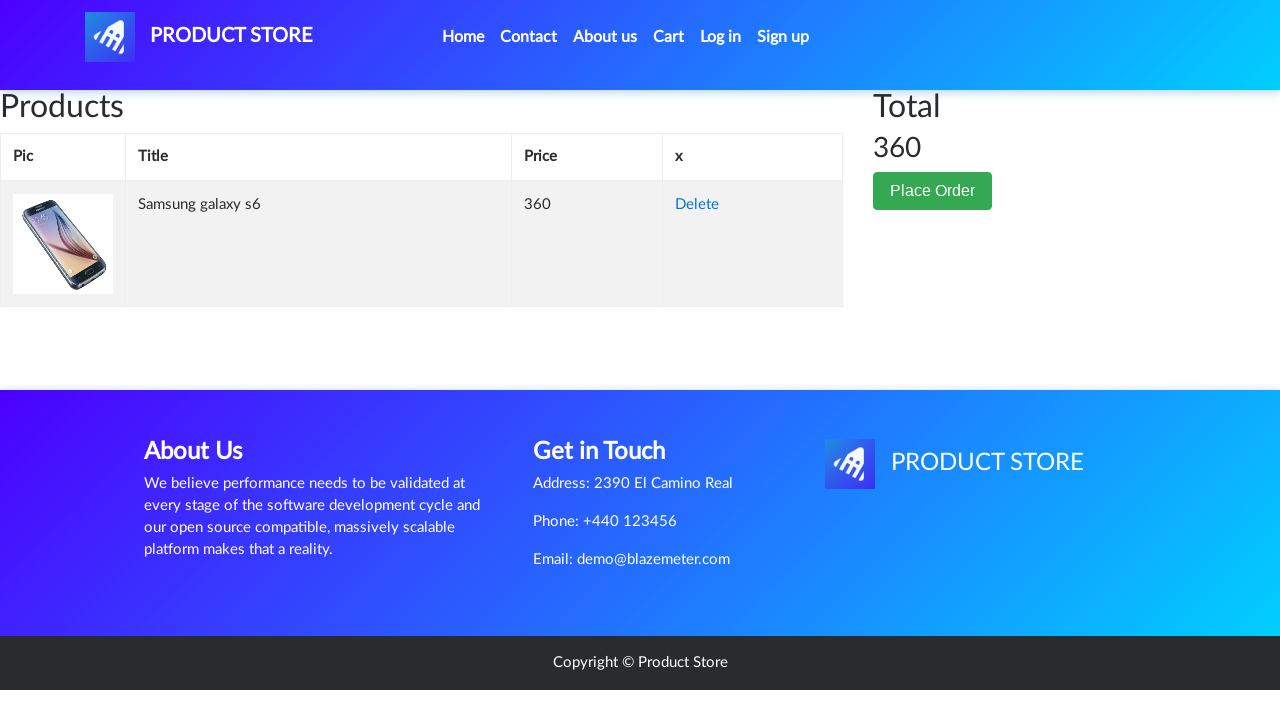

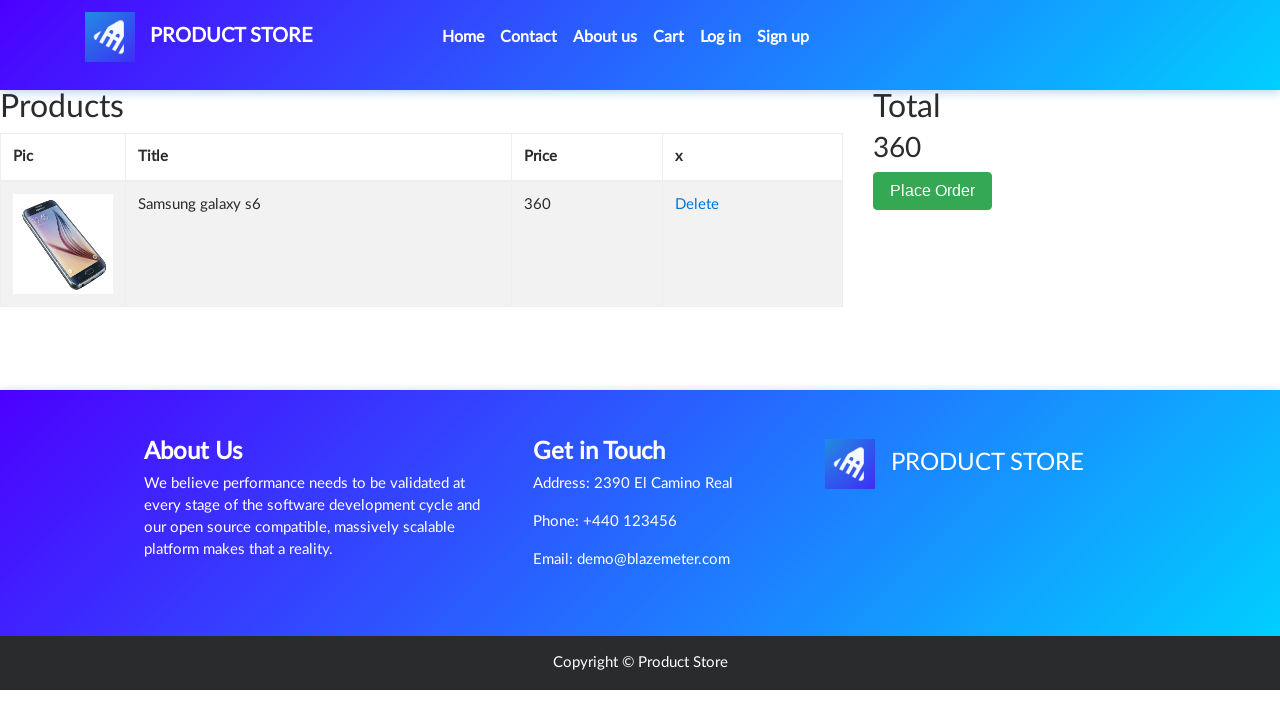